Tests the Python.org search functionality by entering a search query and submitting it

Starting URL: https://www.python.org

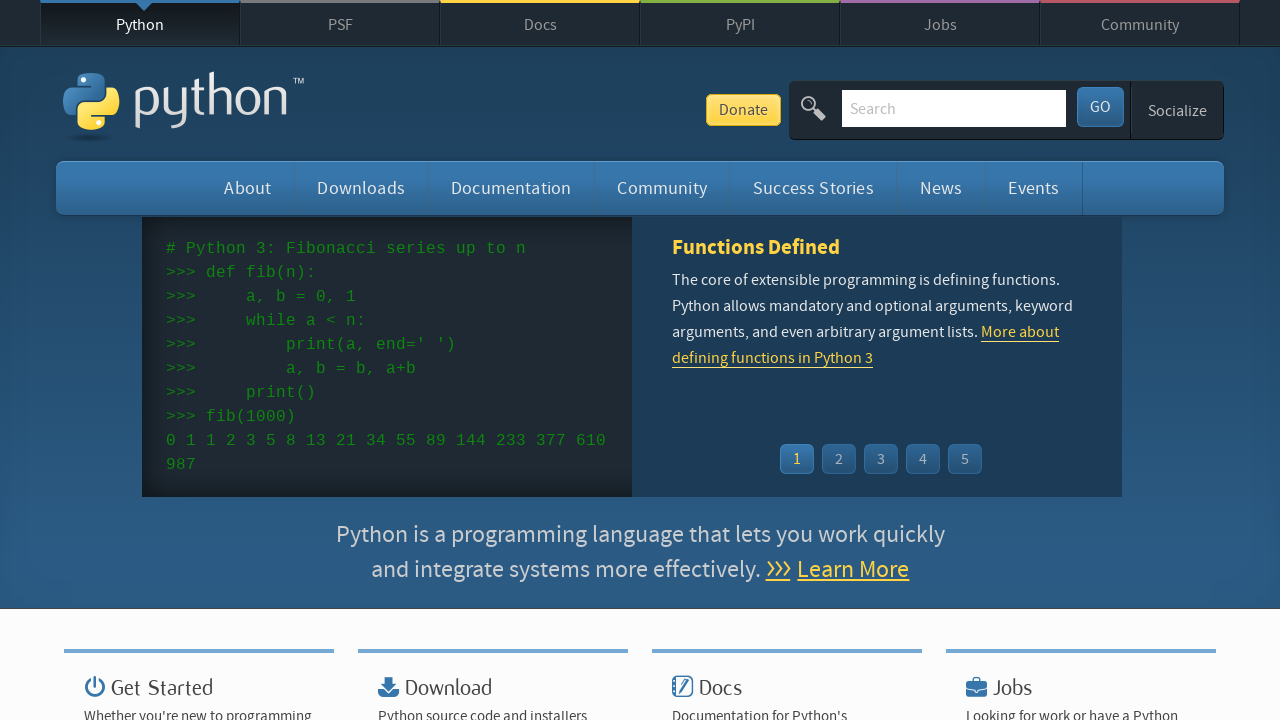

Filled search field with 'getting started with python' on #id-search-field
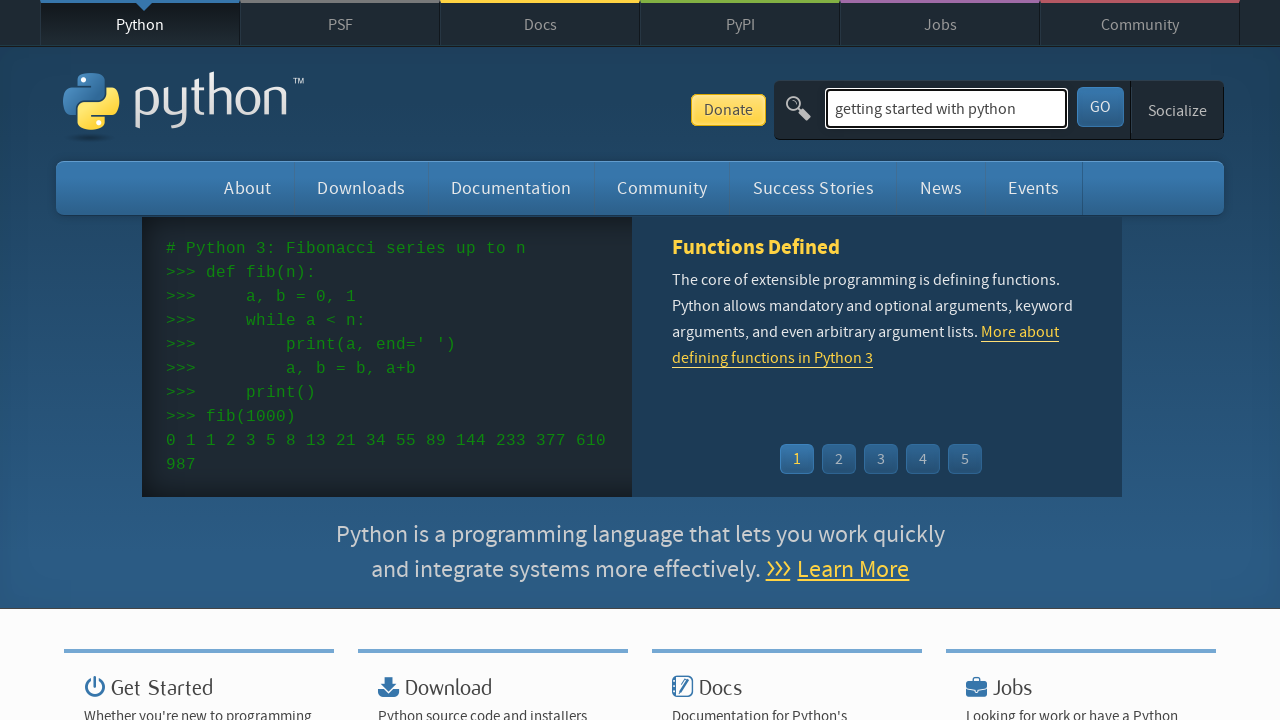

Pressed Enter to submit search query on #id-search-field
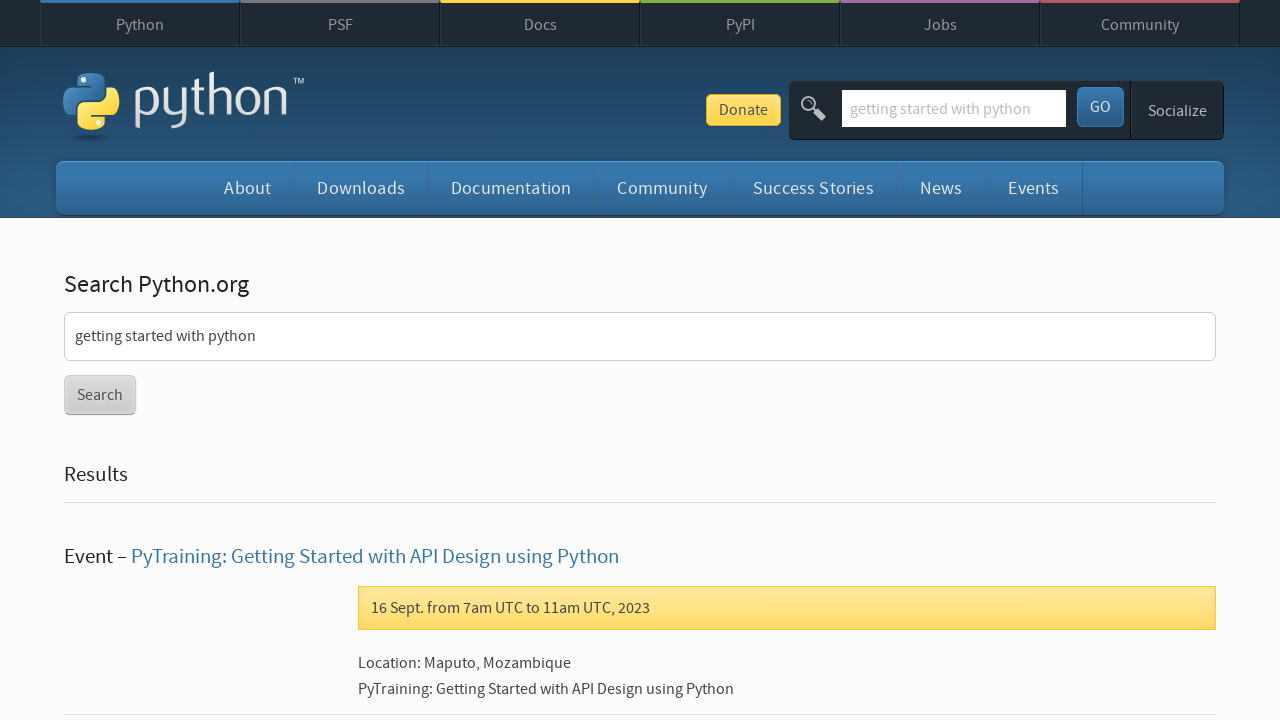

Search results page loaded
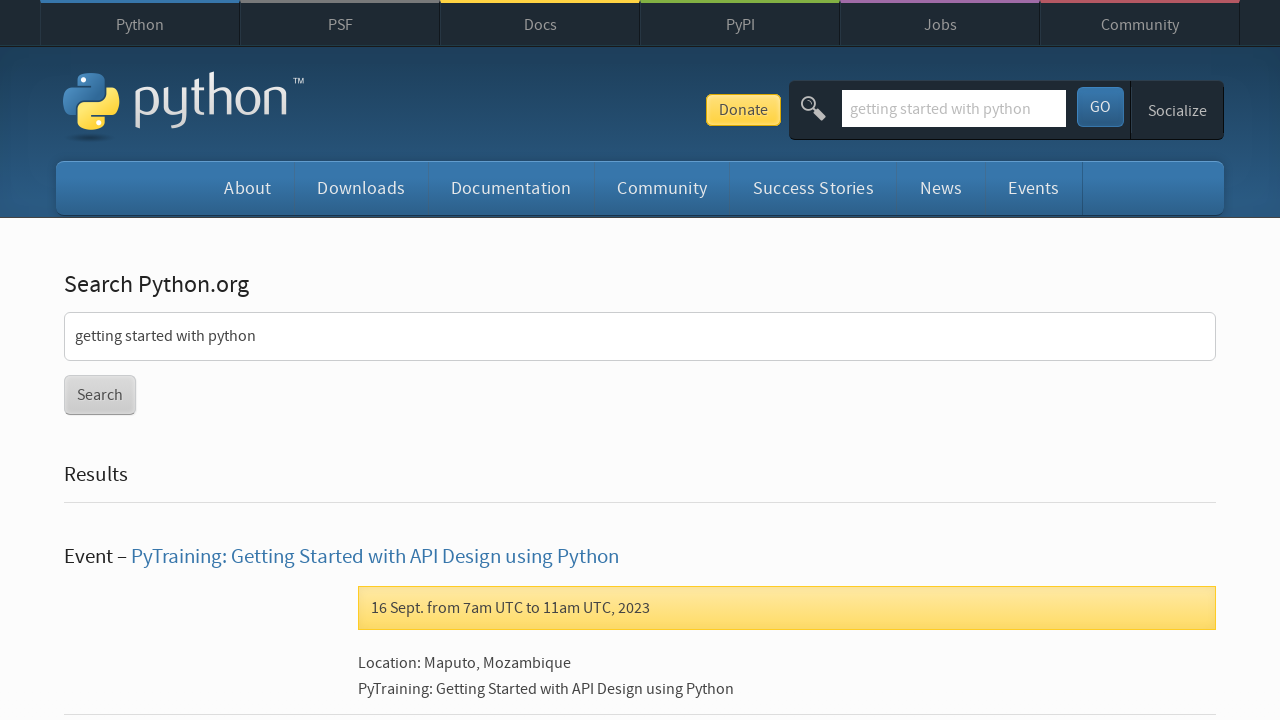

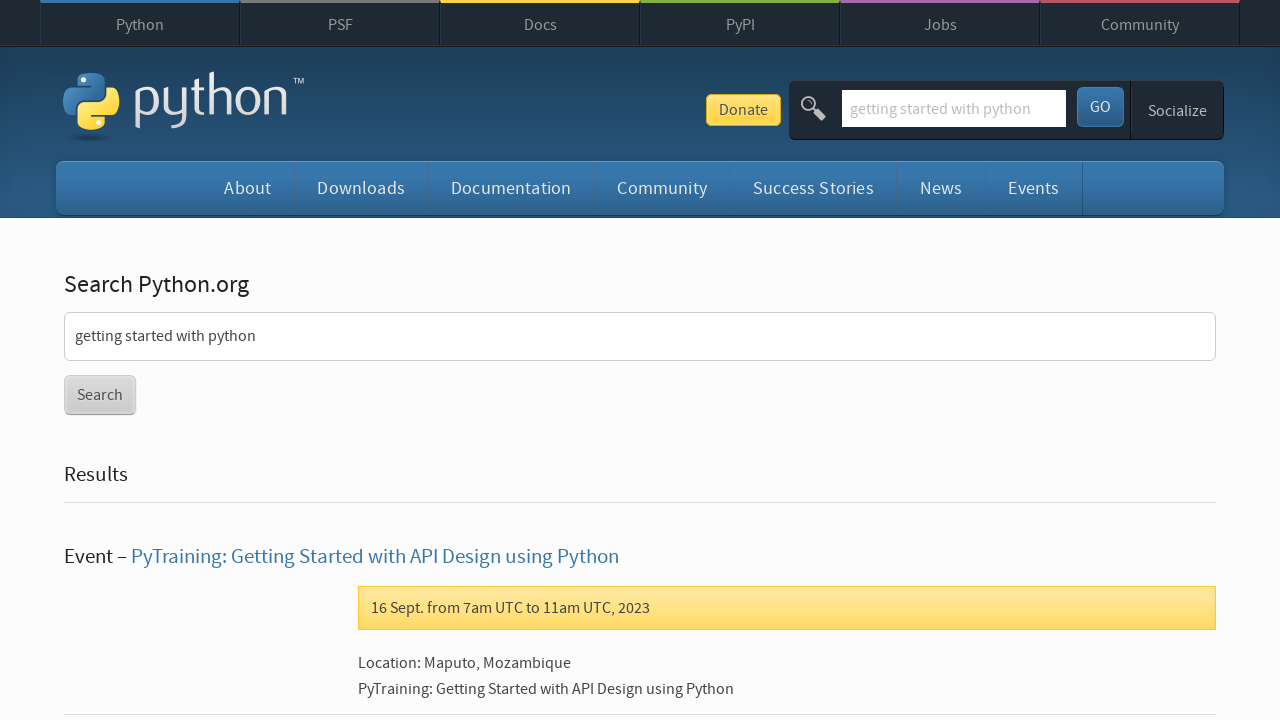